Tests different types of browser alerts including simple alerts, timer alerts, confirm dialogs, and prompt dialogs

Starting URL: https://demoqa.com/alerts

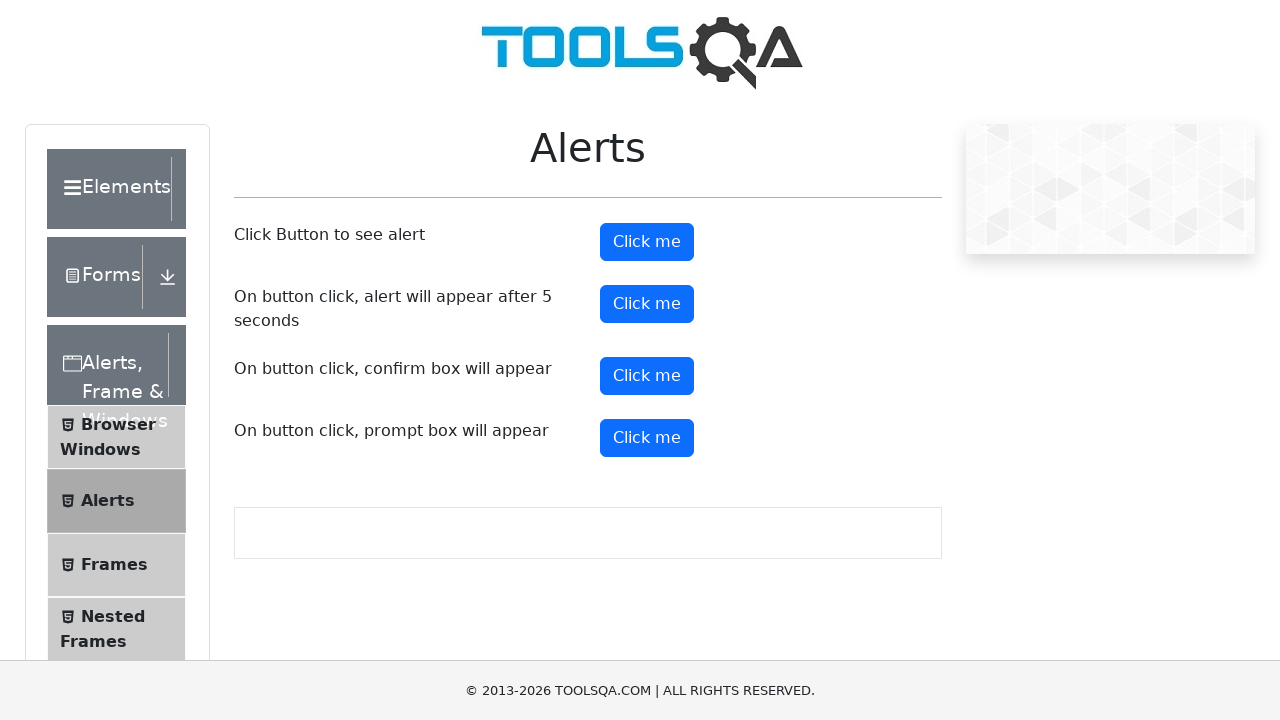

Clicked alert button at (647, 242) on #alertButton
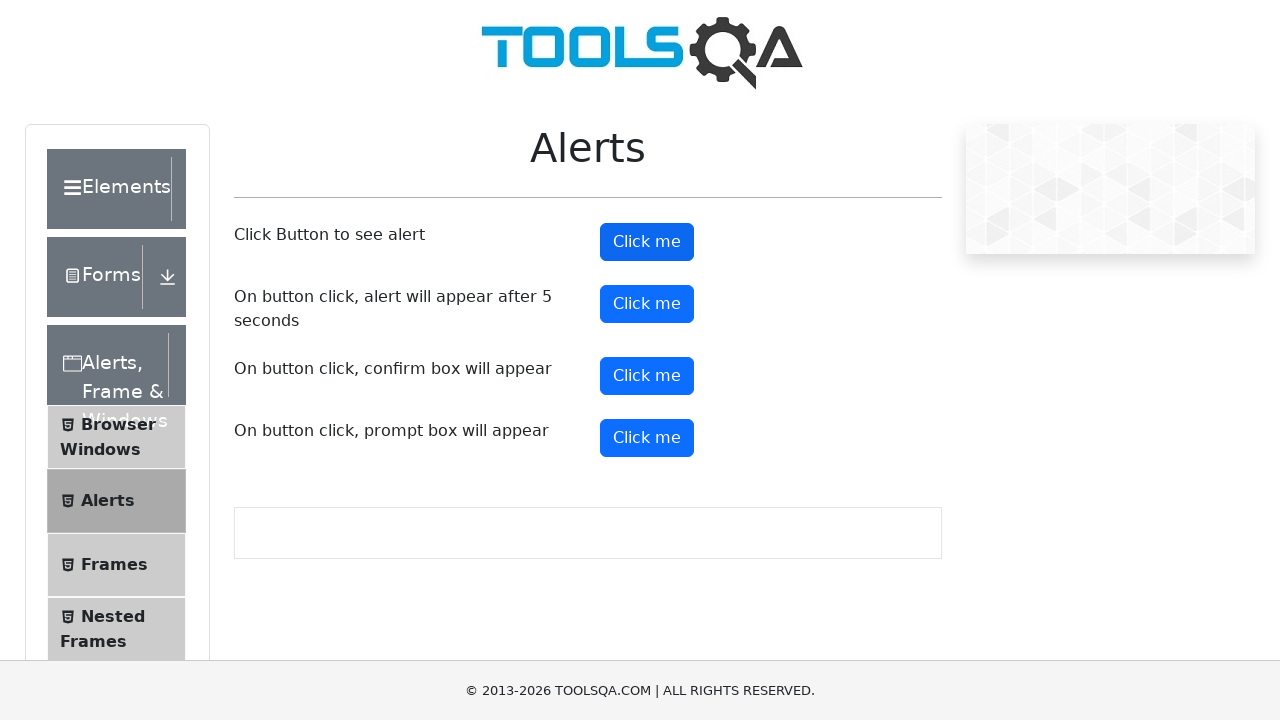

Accepted simple alert dialog
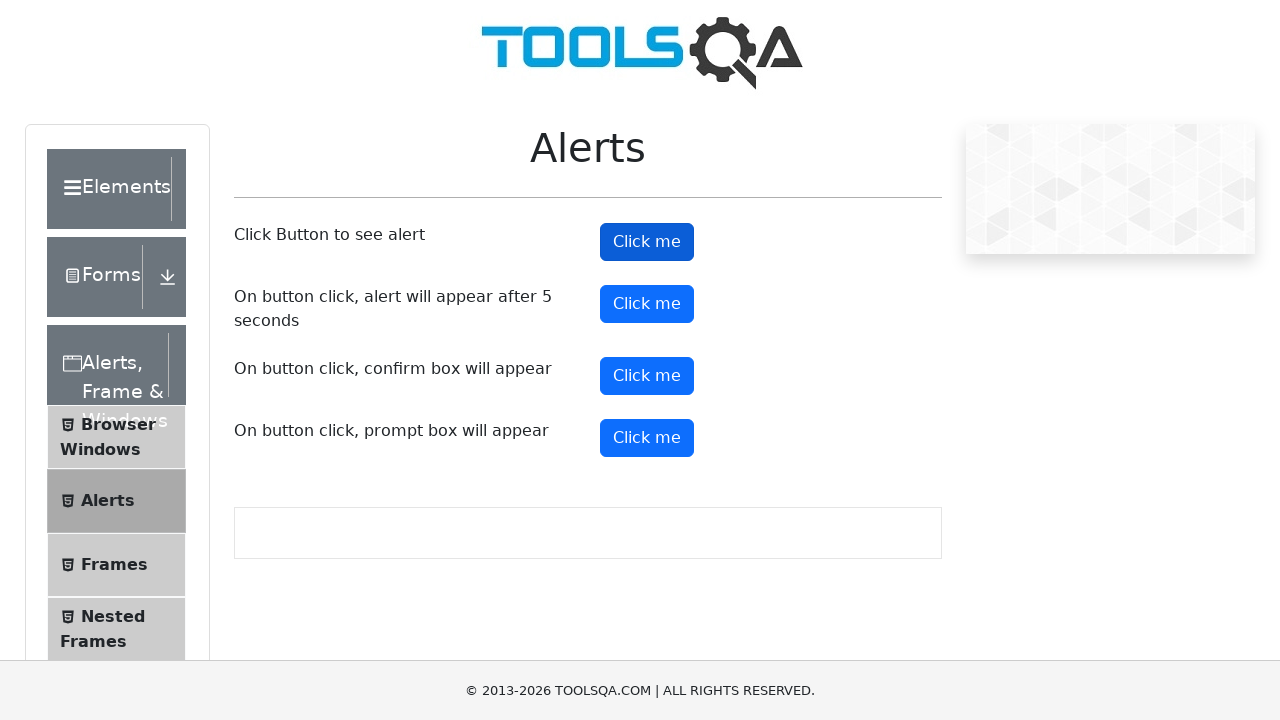

Clicked timer alert button at (647, 304) on #timerAlertButton
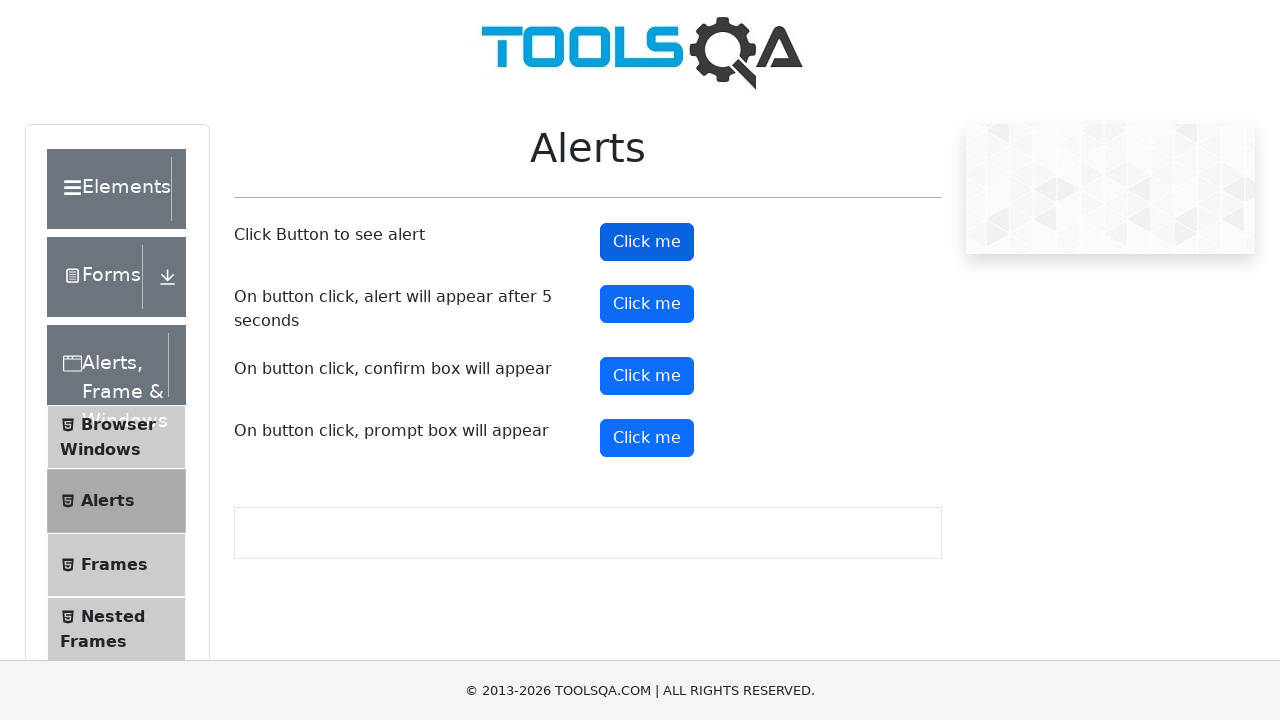

Waited 5 seconds for timer alert to appear
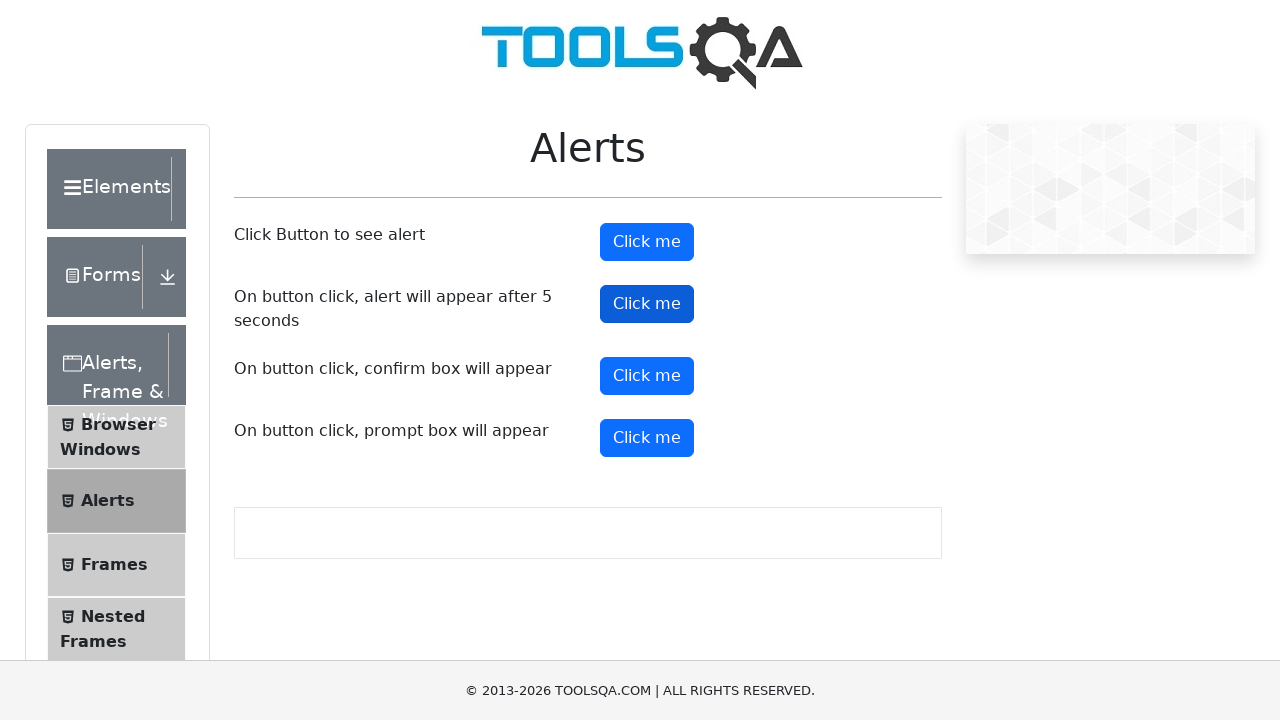

Scrolled down 400 pixels
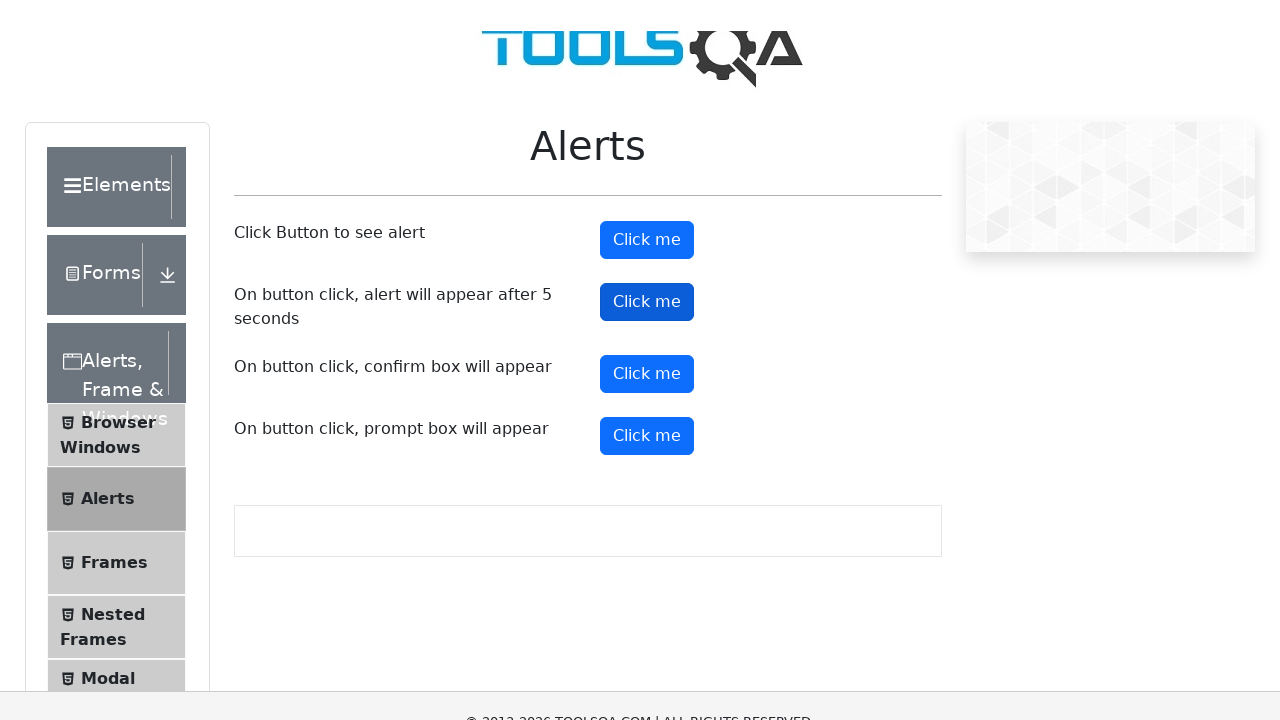

Clicked confirm button at (647, 0) on #confirmButton
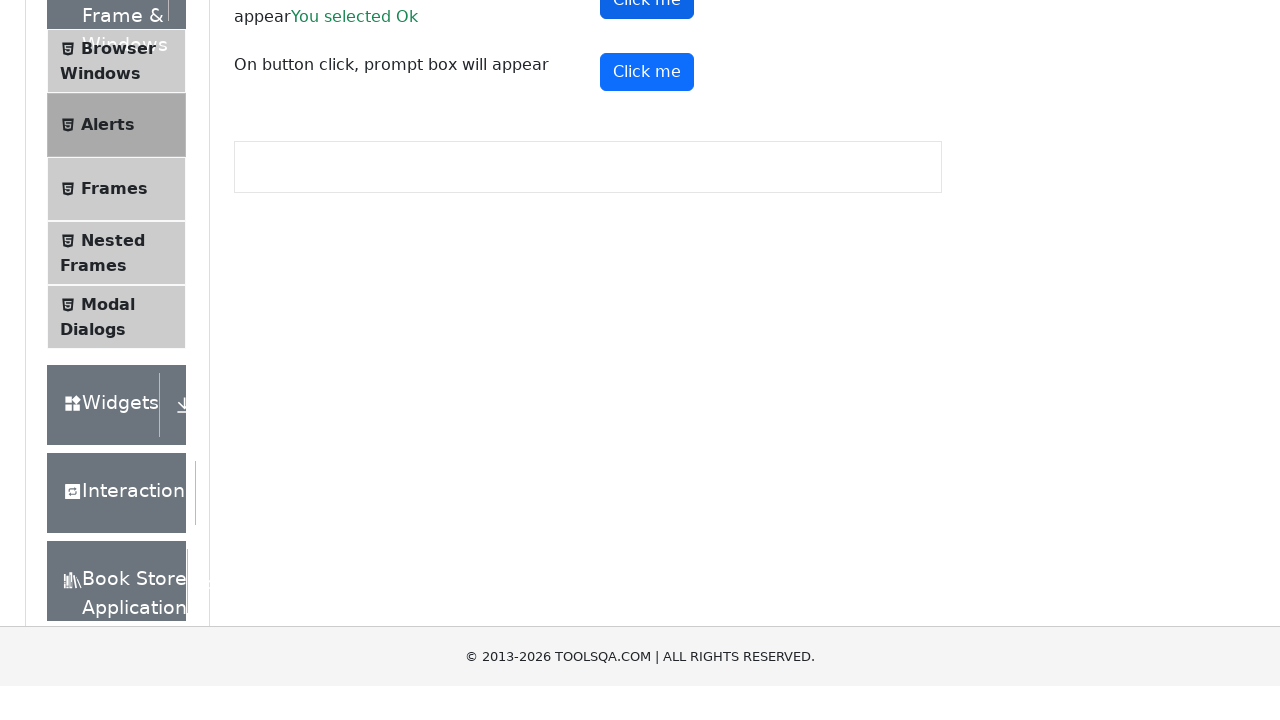

Dismissed confirm dialog
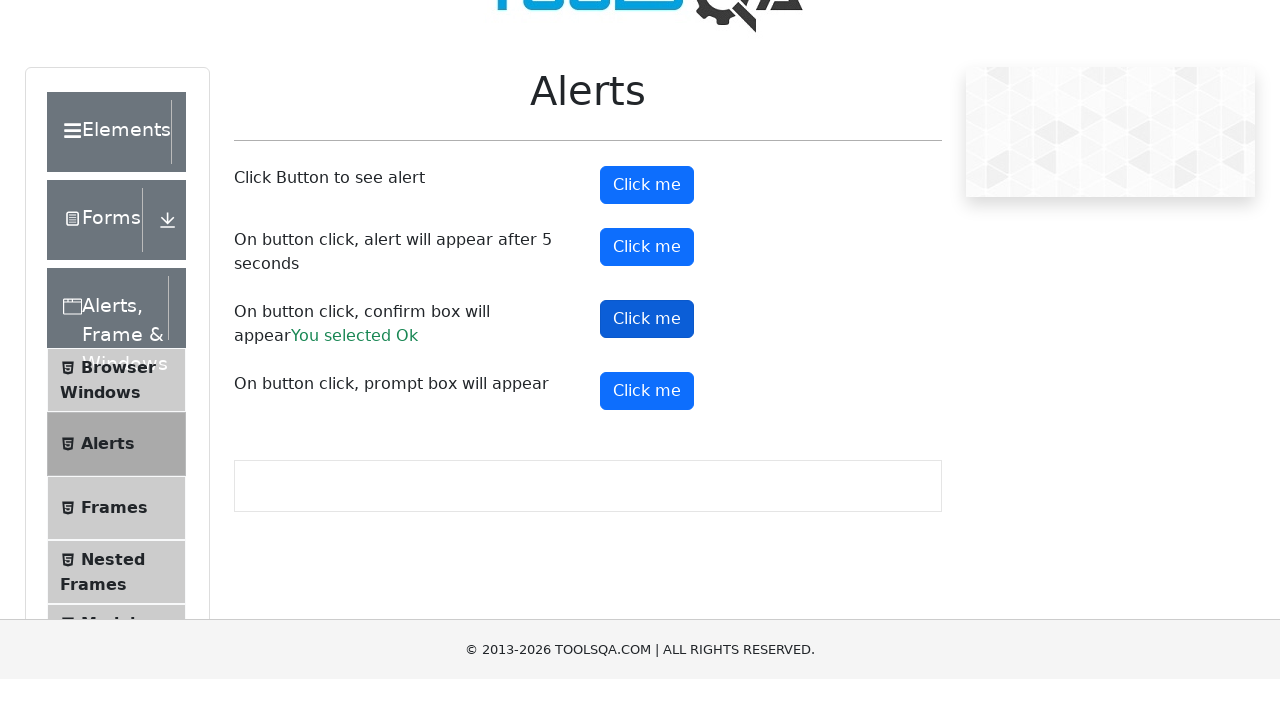

Set up prompt dialog handler
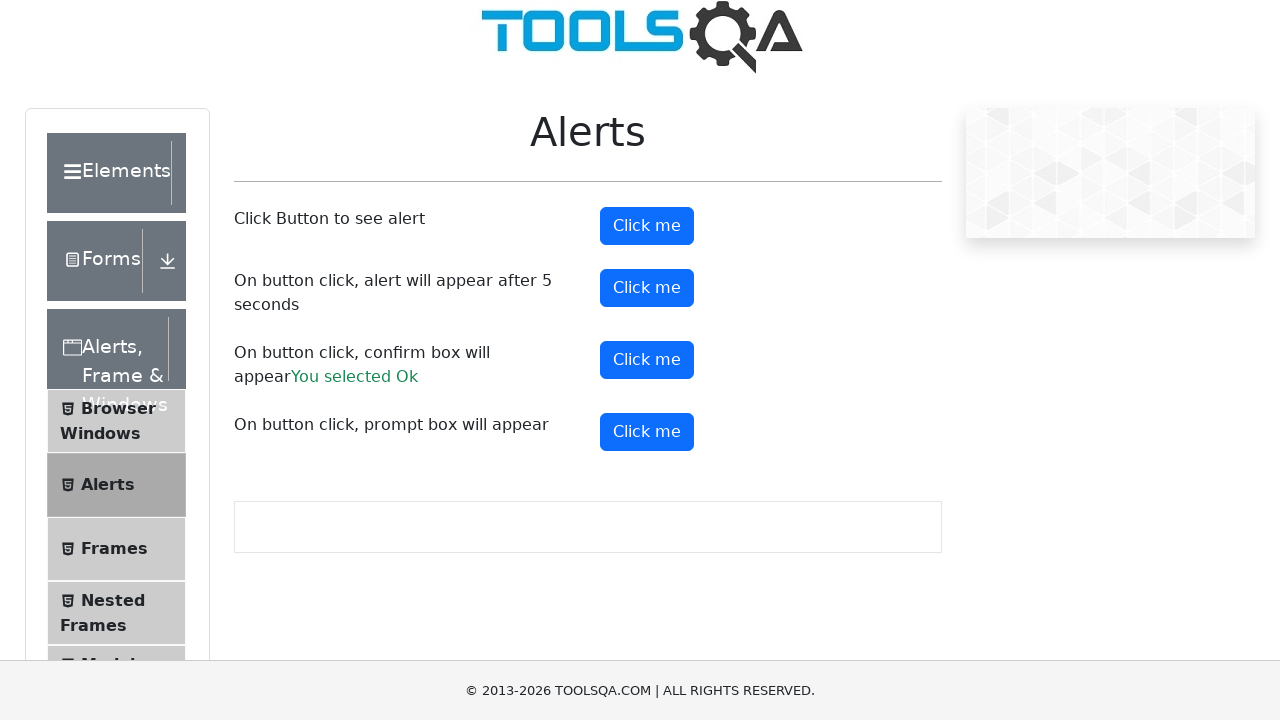

Clicked prompt button and entered 'prati' in prompt dialog at (647, 432) on #promtButton
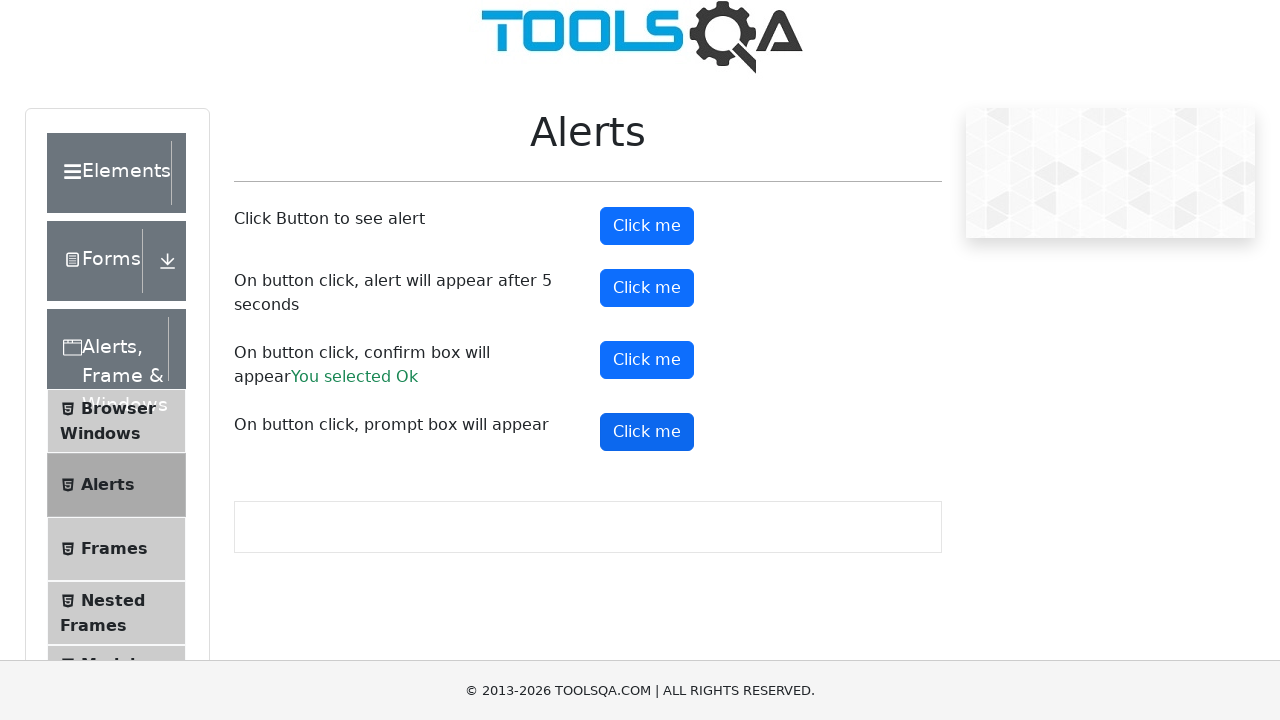

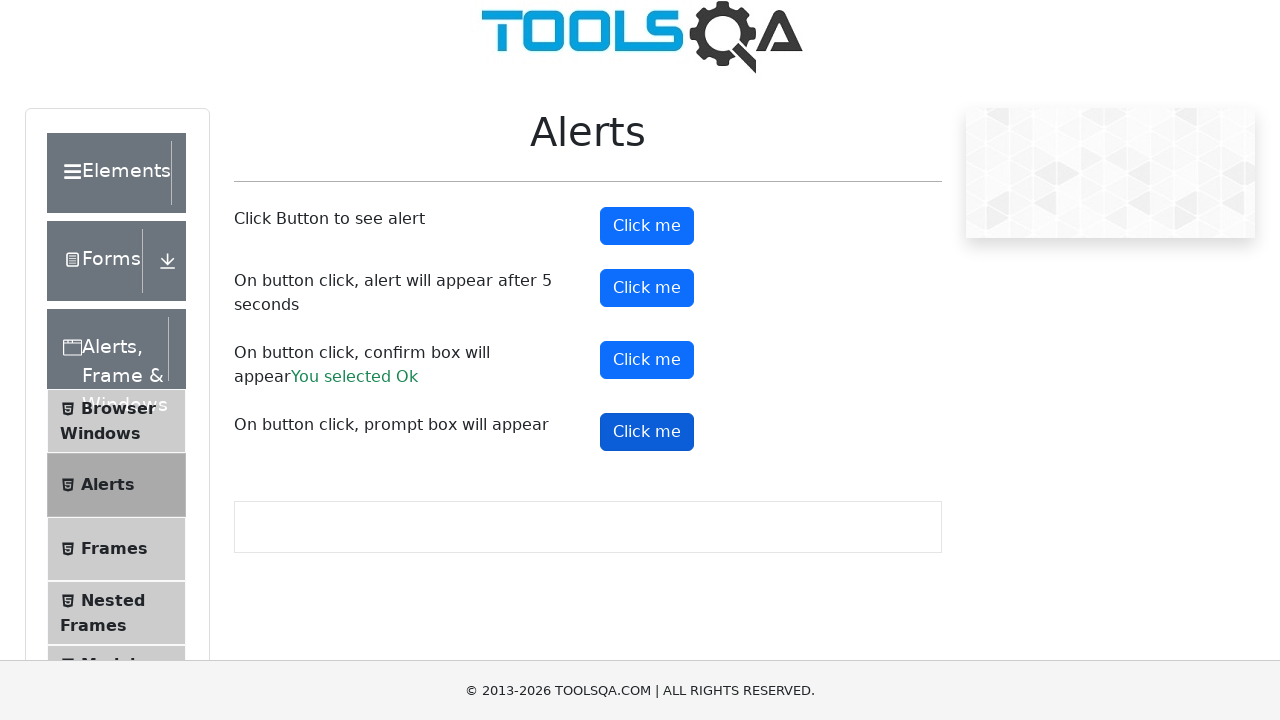